Tests checkbox handling by locating all day-of-week checkboxes on a test automation practice page and clicking the first 3 checkboxes.

Starting URL: https://testautomationpractice.blogspot.com/

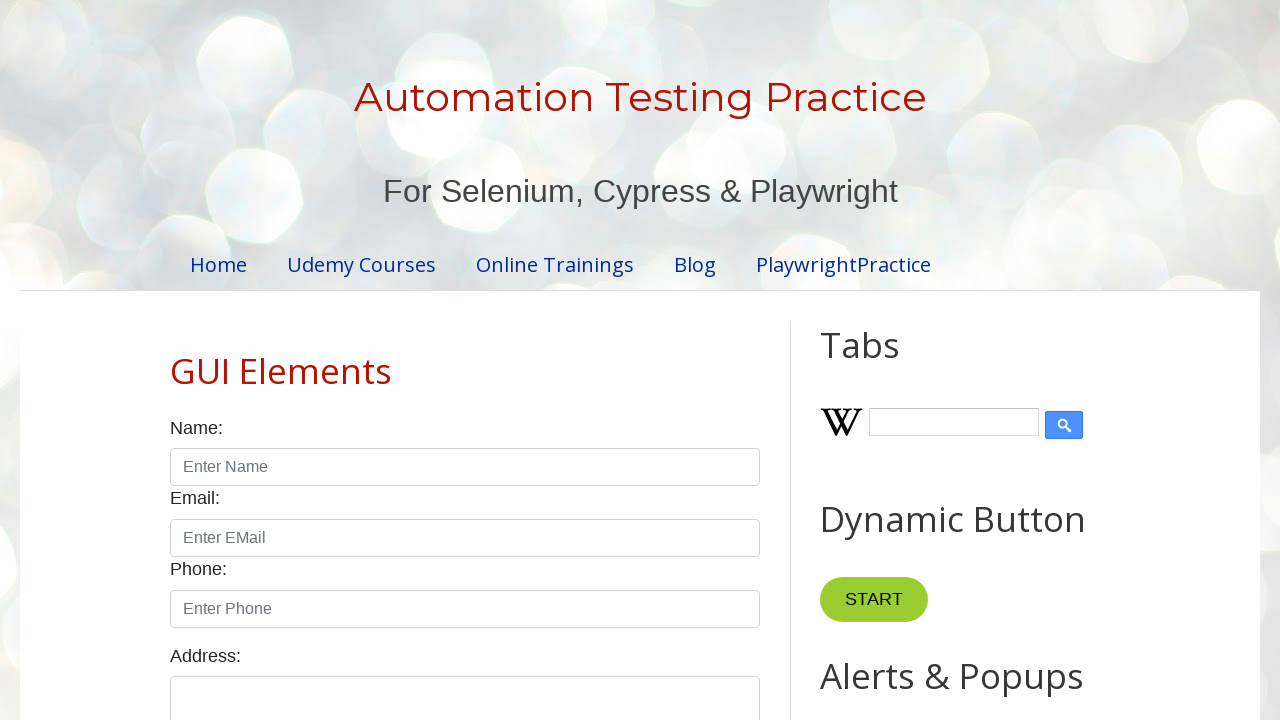

Navigated to test automation practice page
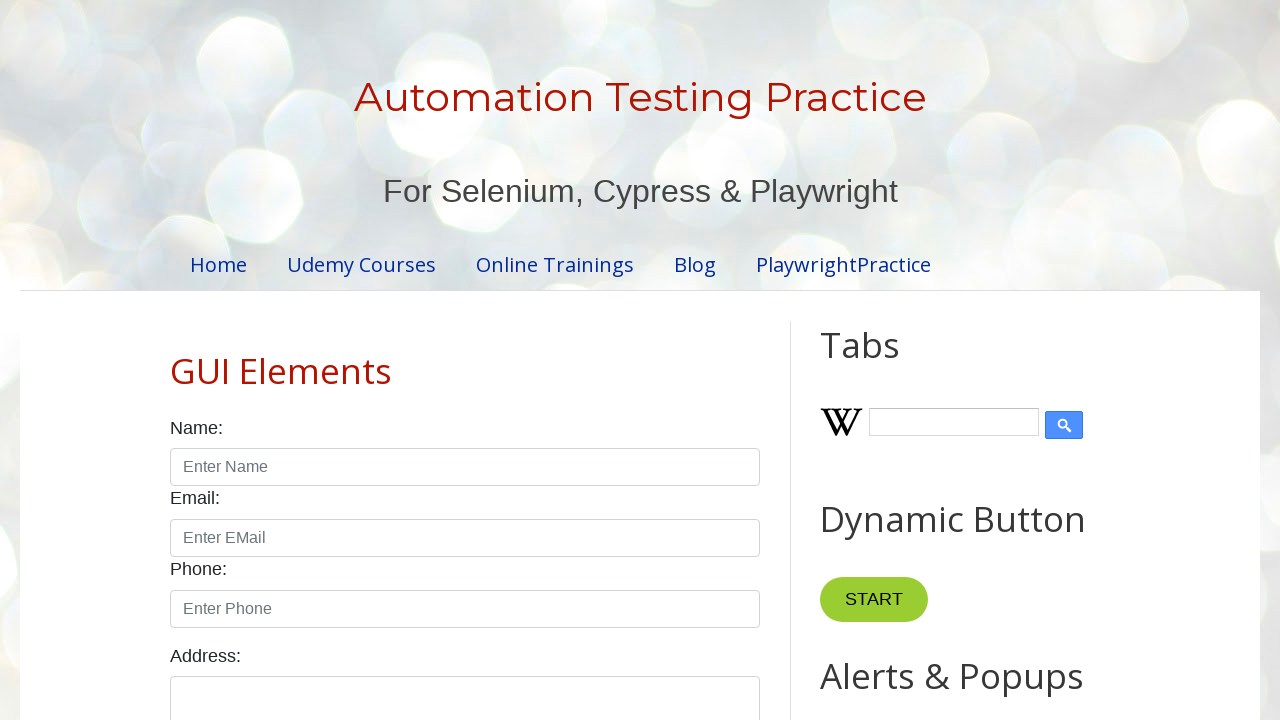

Located all day-of-week checkboxes
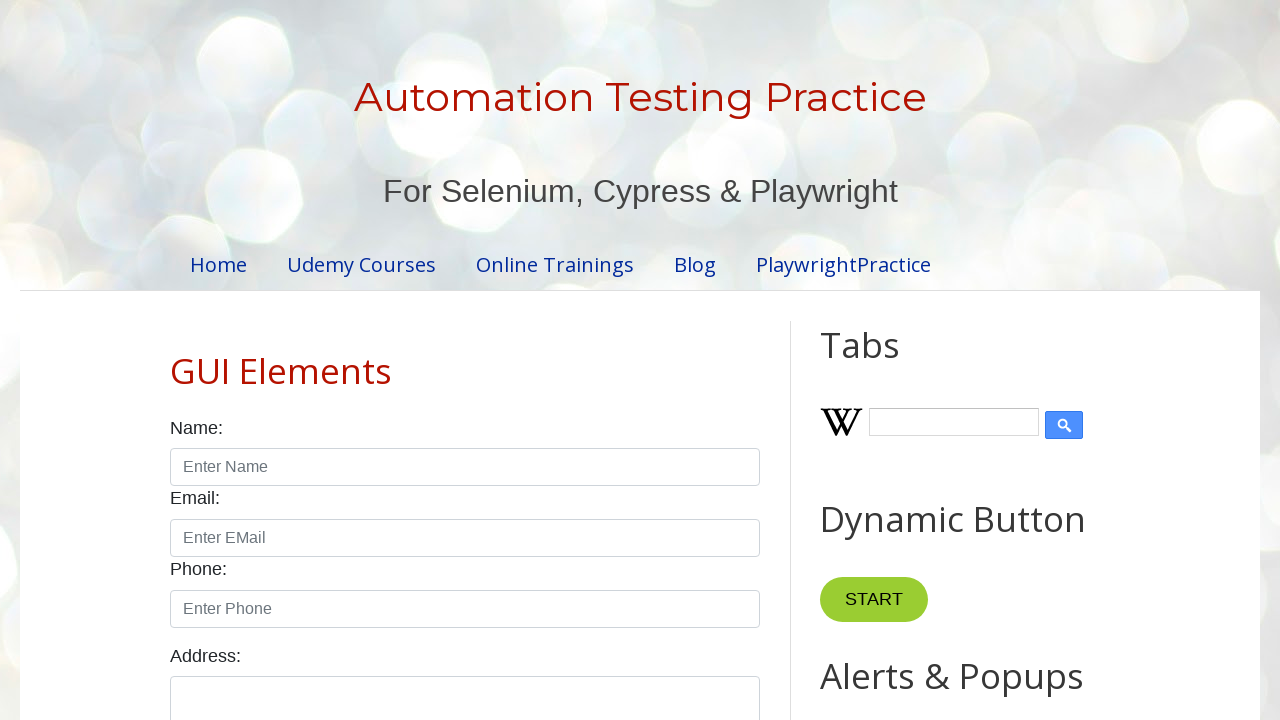

First checkbox became visible
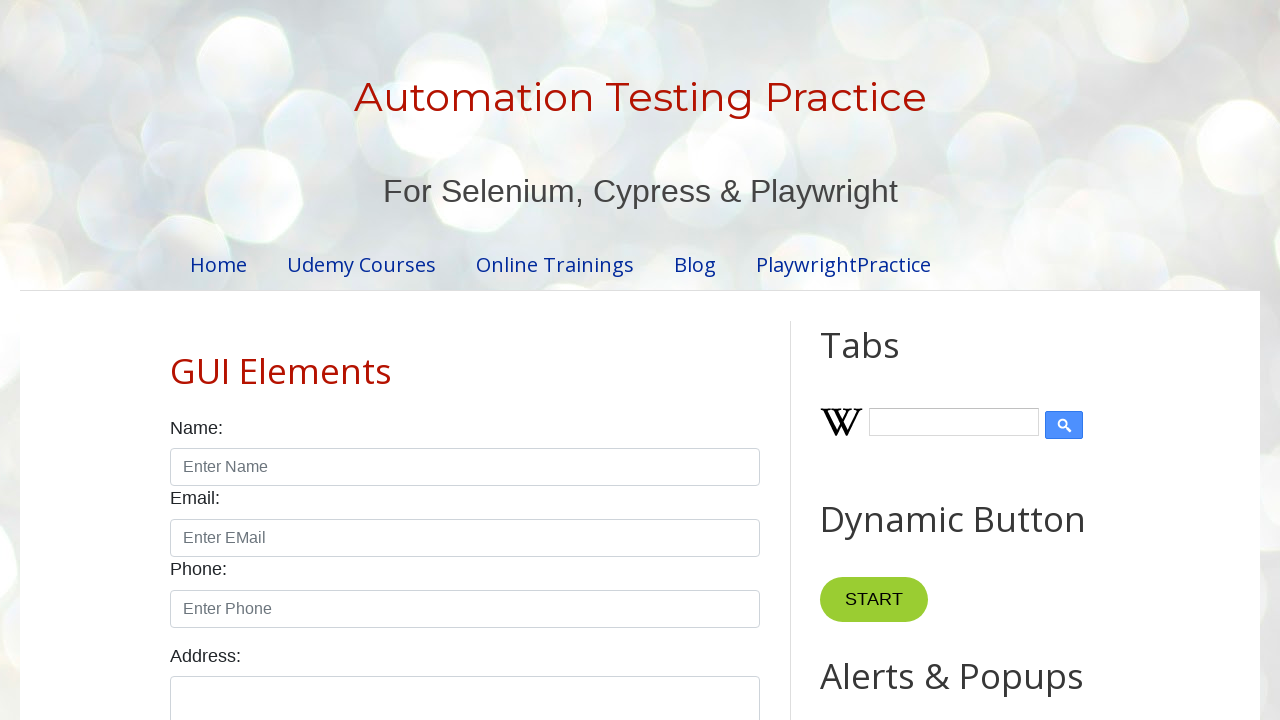

Found 7 day-of-week checkboxes
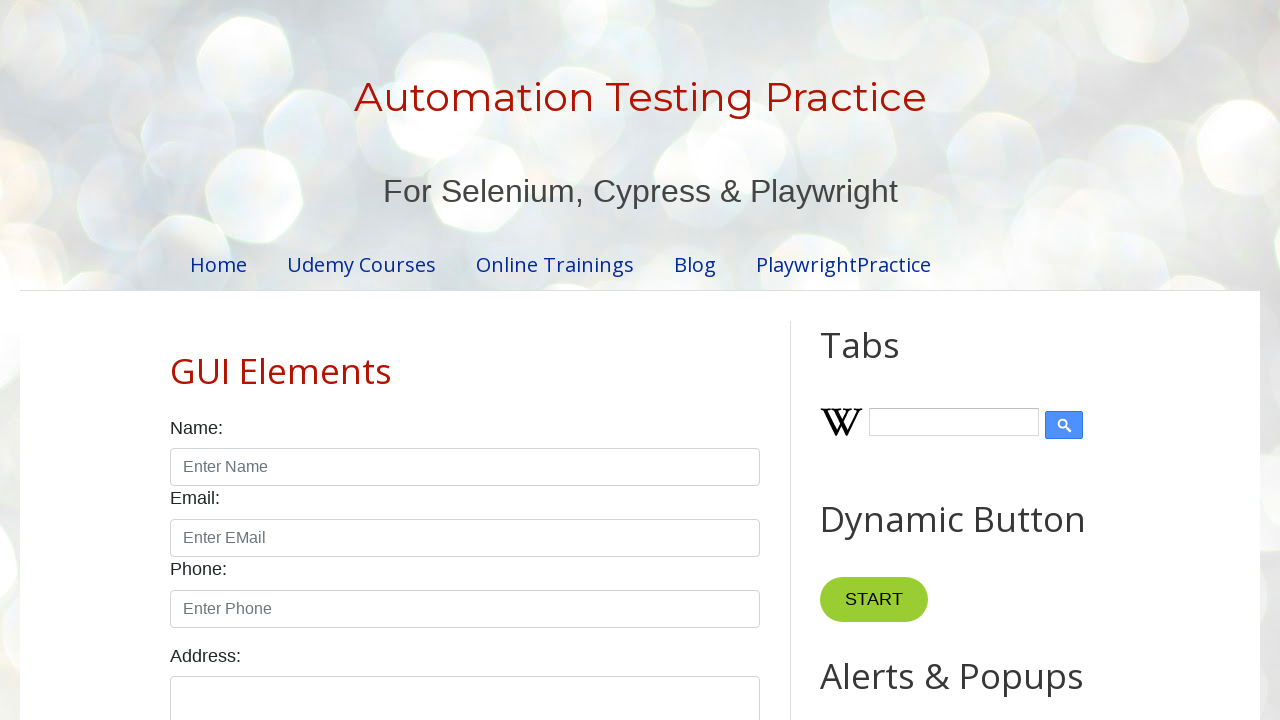

Clicked checkbox 1 of the first 3 day-of-week checkboxes at (176, 360) on xpath=//input[@type='checkbox' and contains(@id, 'day')] >> nth=0
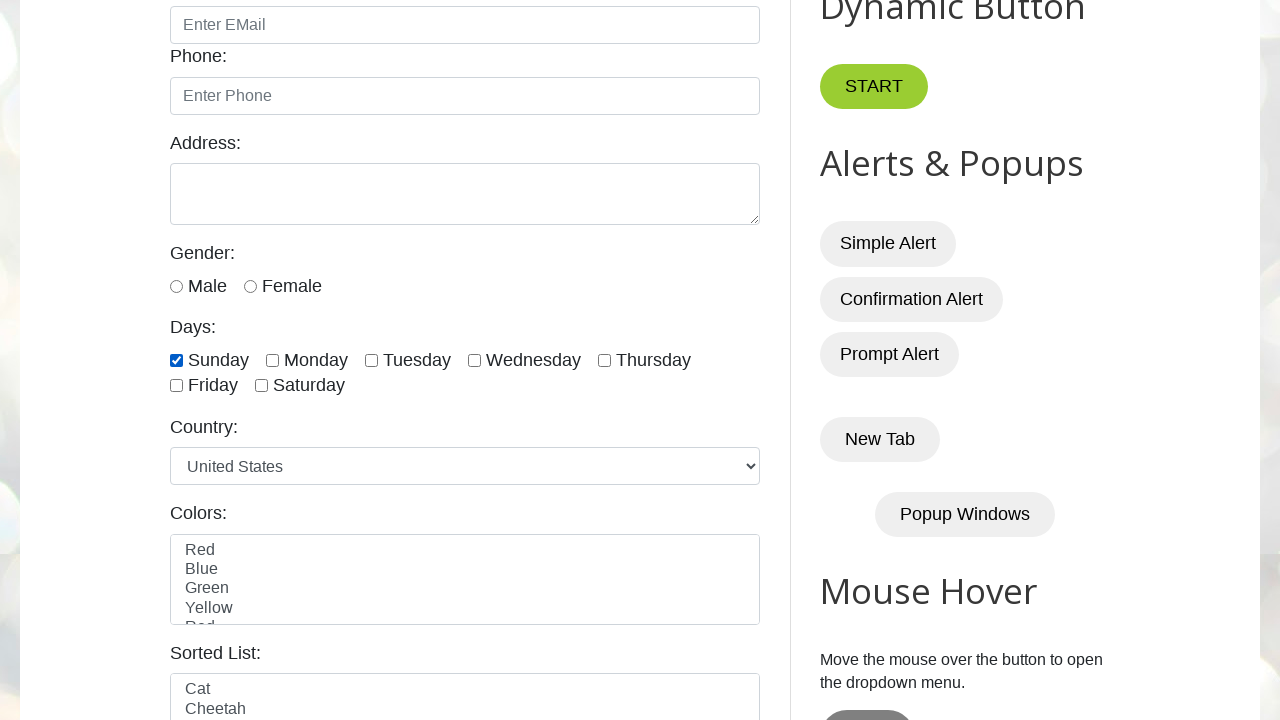

Clicked checkbox 2 of the first 3 day-of-week checkboxes at (272, 360) on xpath=//input[@type='checkbox' and contains(@id, 'day')] >> nth=1
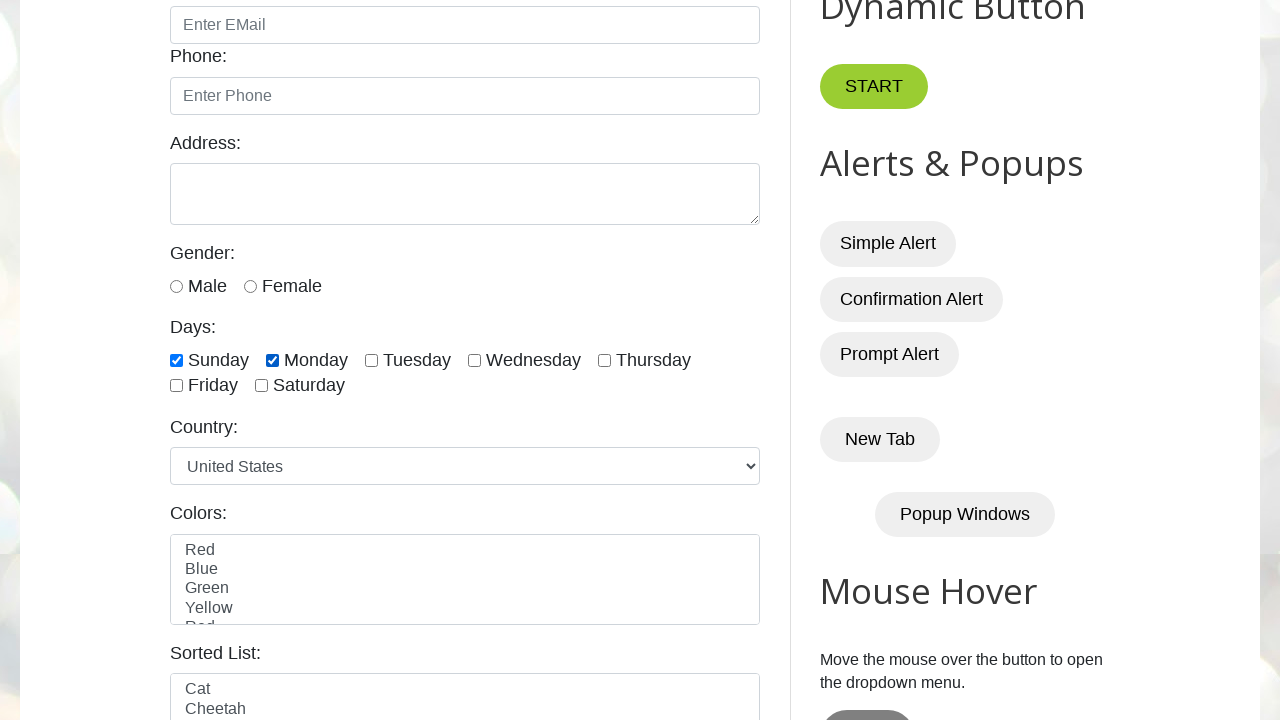

Clicked checkbox 3 of the first 3 day-of-week checkboxes at (372, 360) on xpath=//input[@type='checkbox' and contains(@id, 'day')] >> nth=2
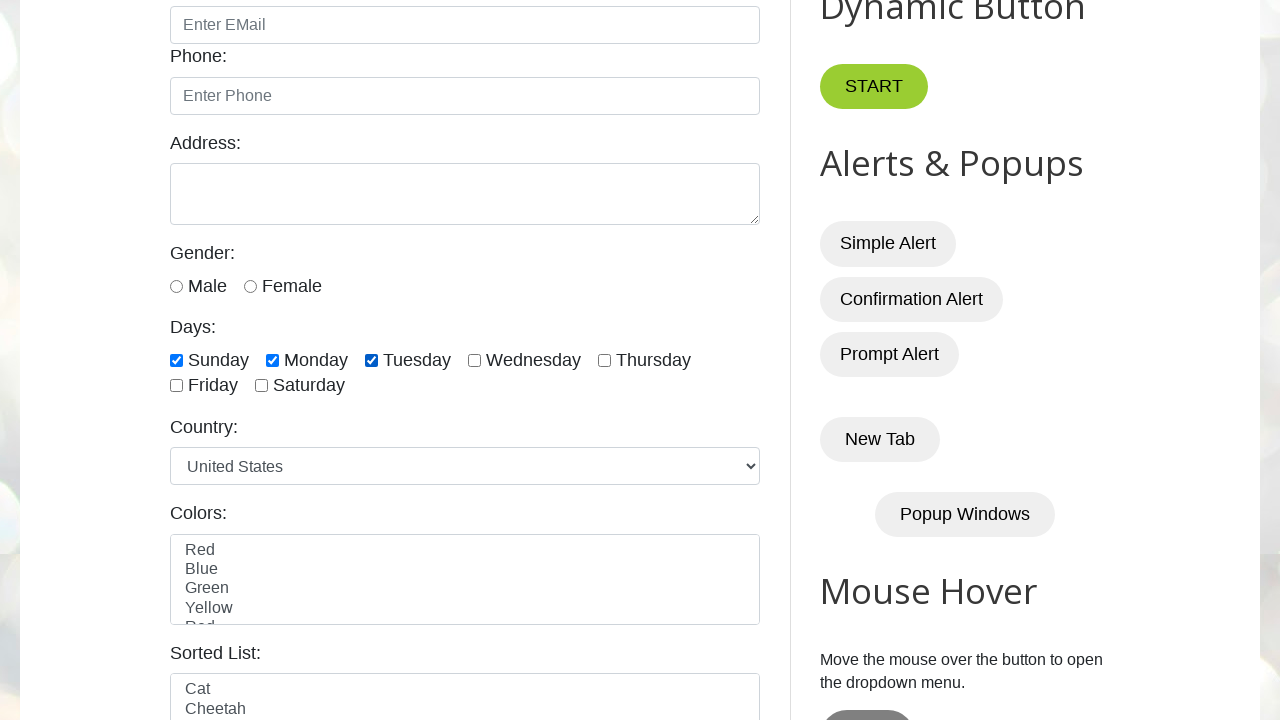

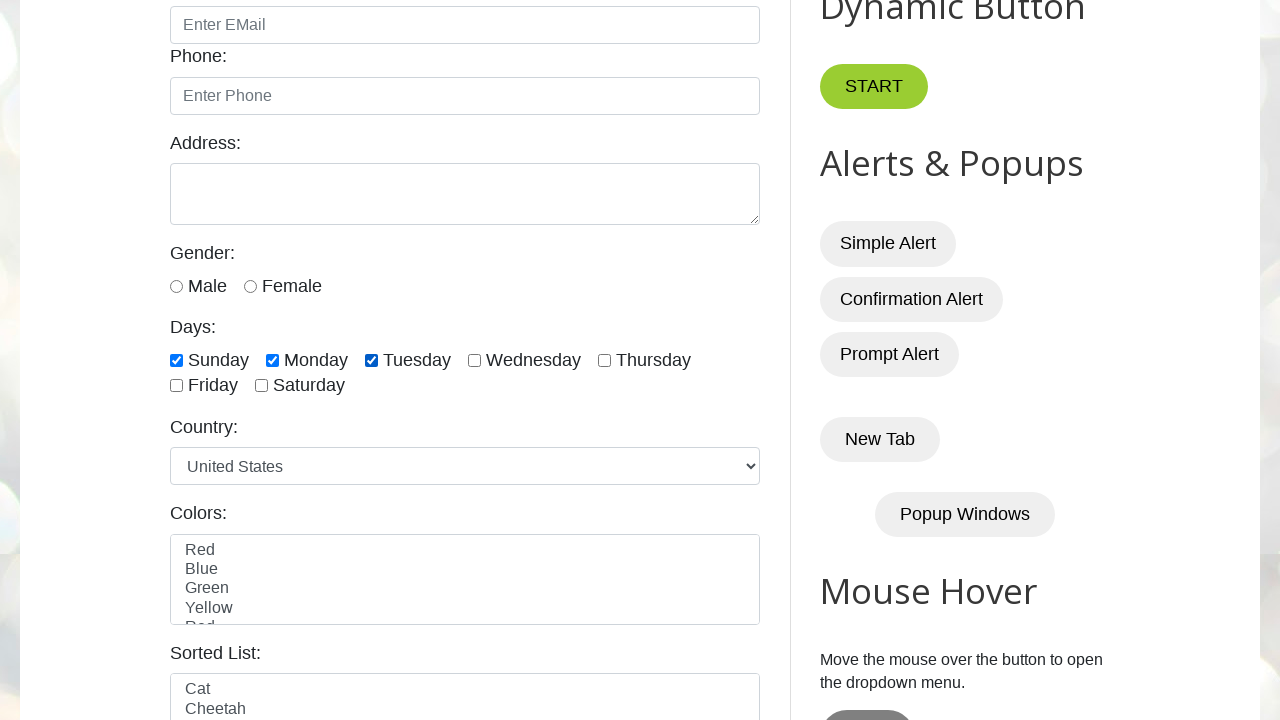